Tests keyboard shortcuts functionality by filling a text field, using Ctrl+A to select all, Ctrl+C to copy, Tab to move to the next field, and Ctrl+V to paste the content

Starting URL: https://gotranscript.com/text-compare

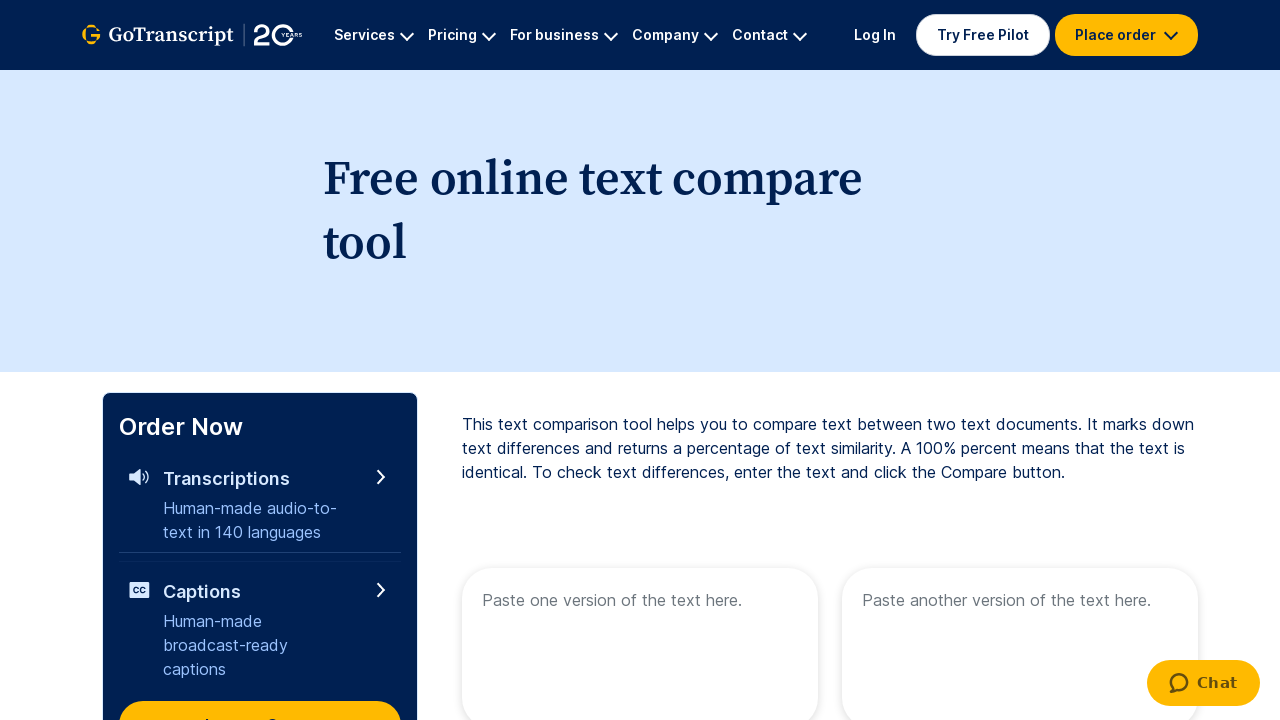

Filled first text area with 'welcome to Playwright' on [name='text1']
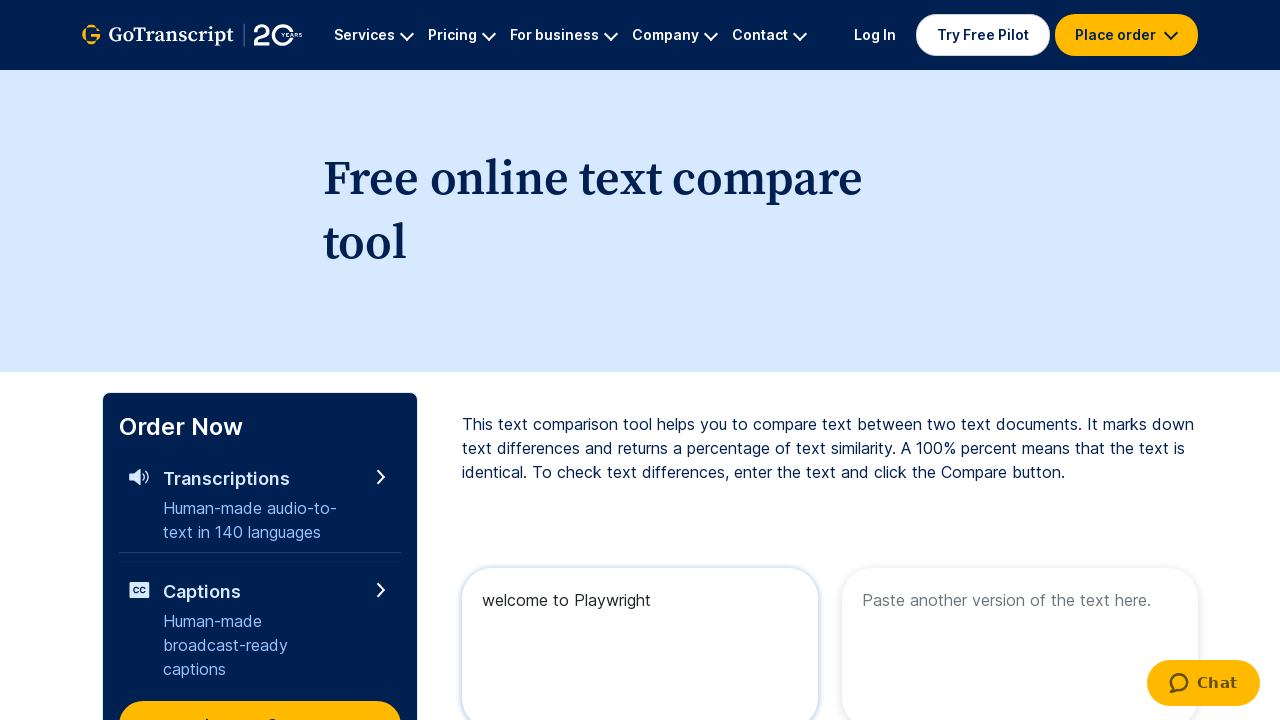

Selected all text in first field using Ctrl+A
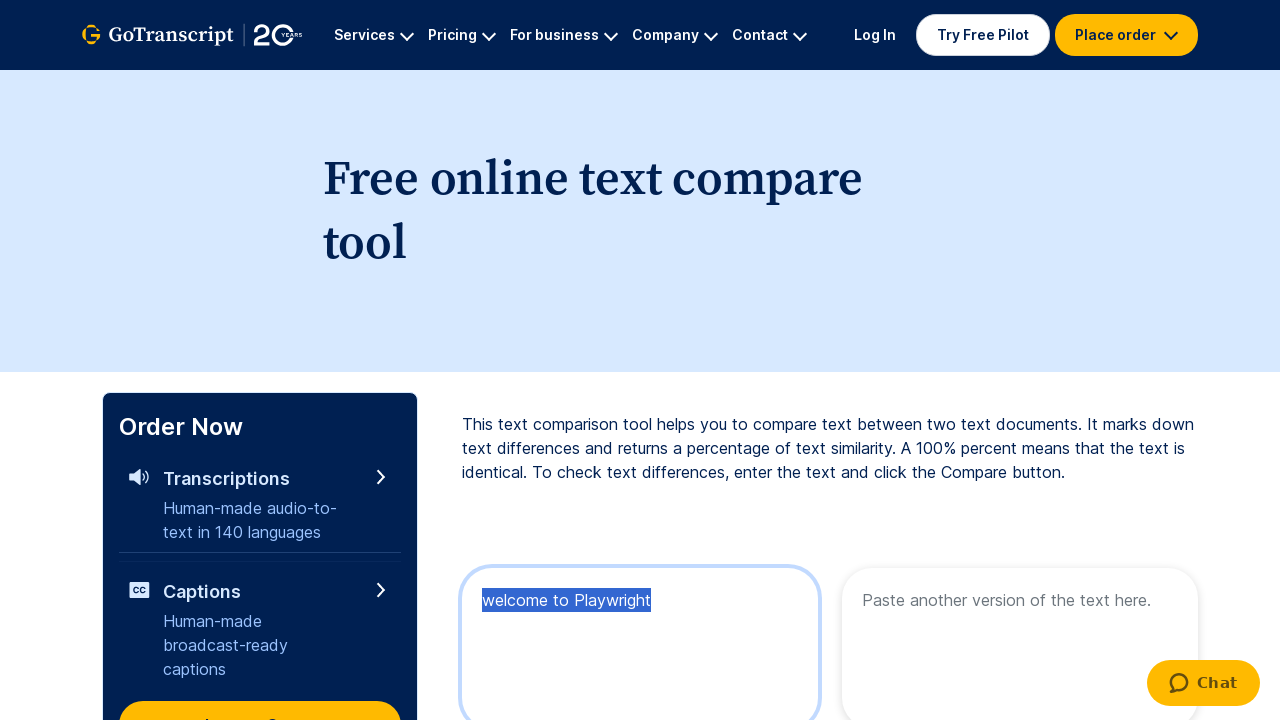

Copied selected text using Ctrl+C
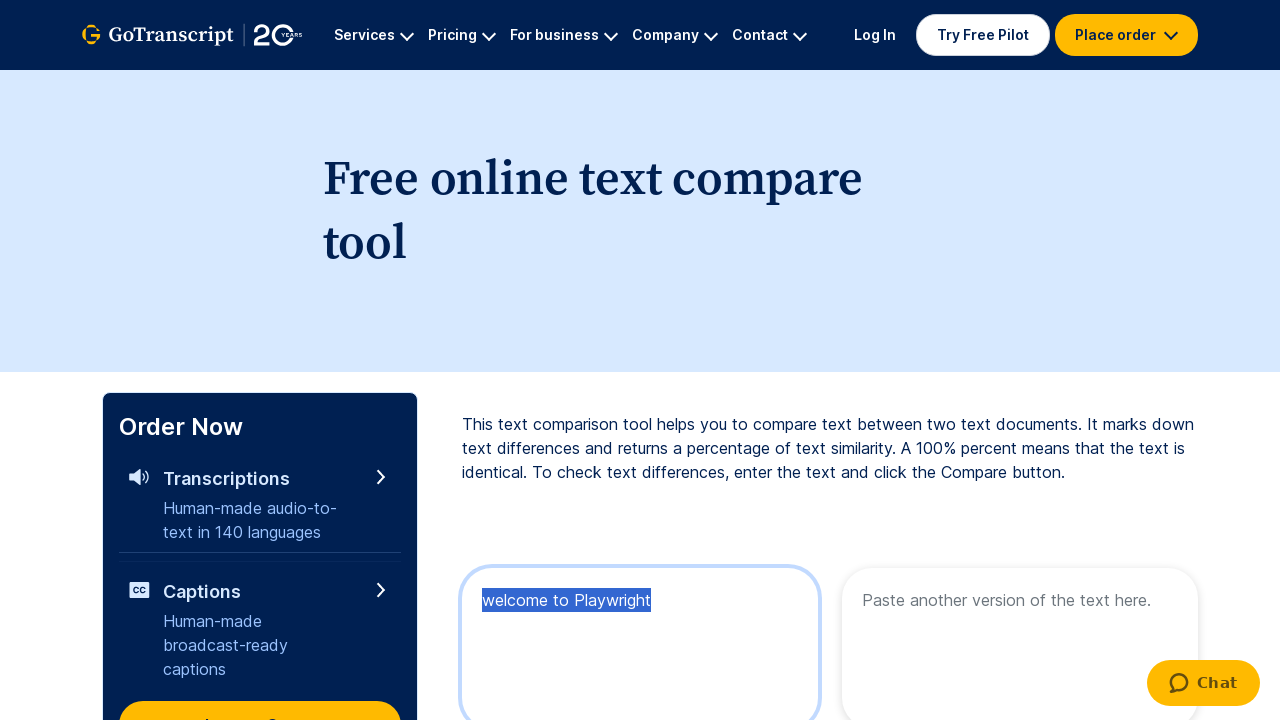

Moved to next field using Tab key
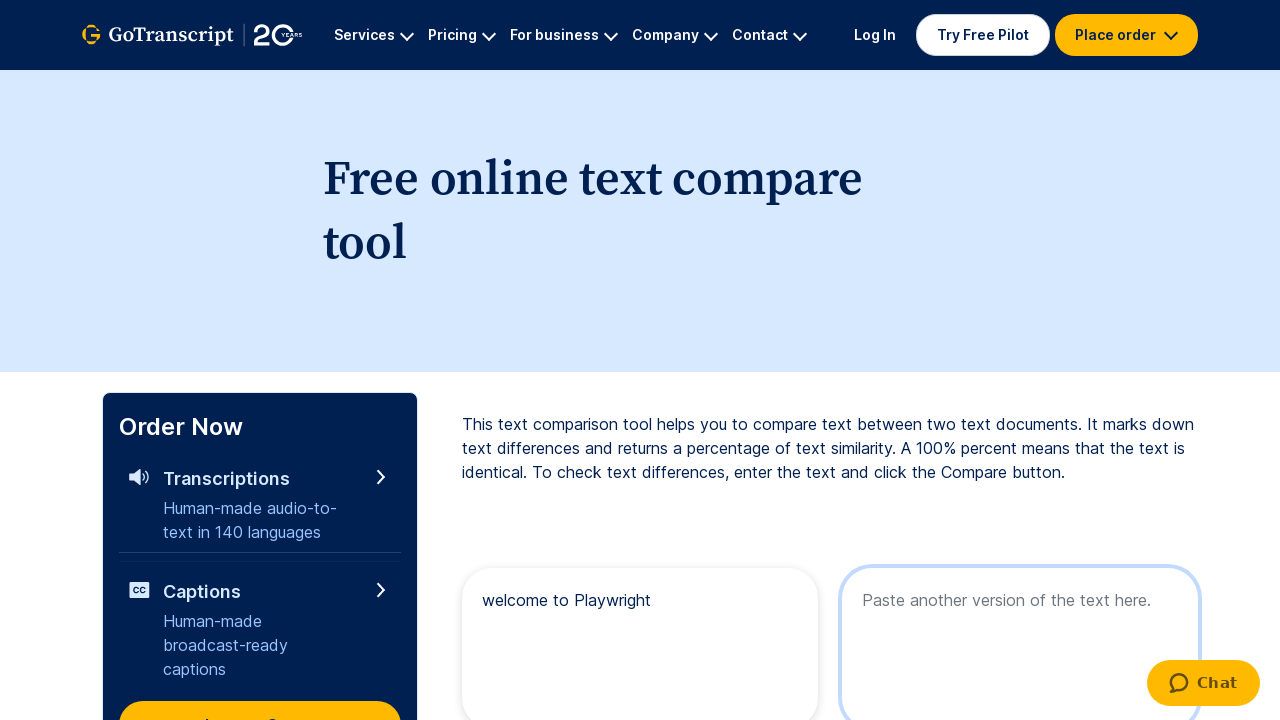

Pasted copied text using Ctrl+V in second field
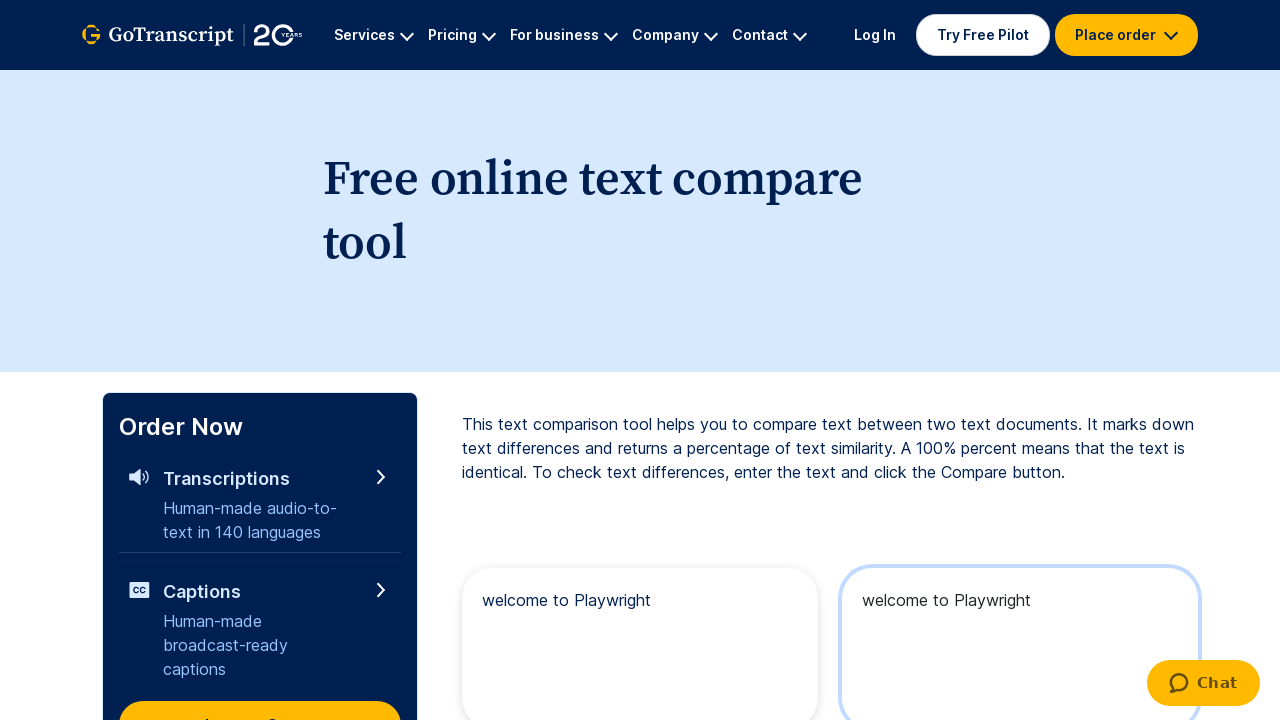

Waited 1 second for paste action to complete
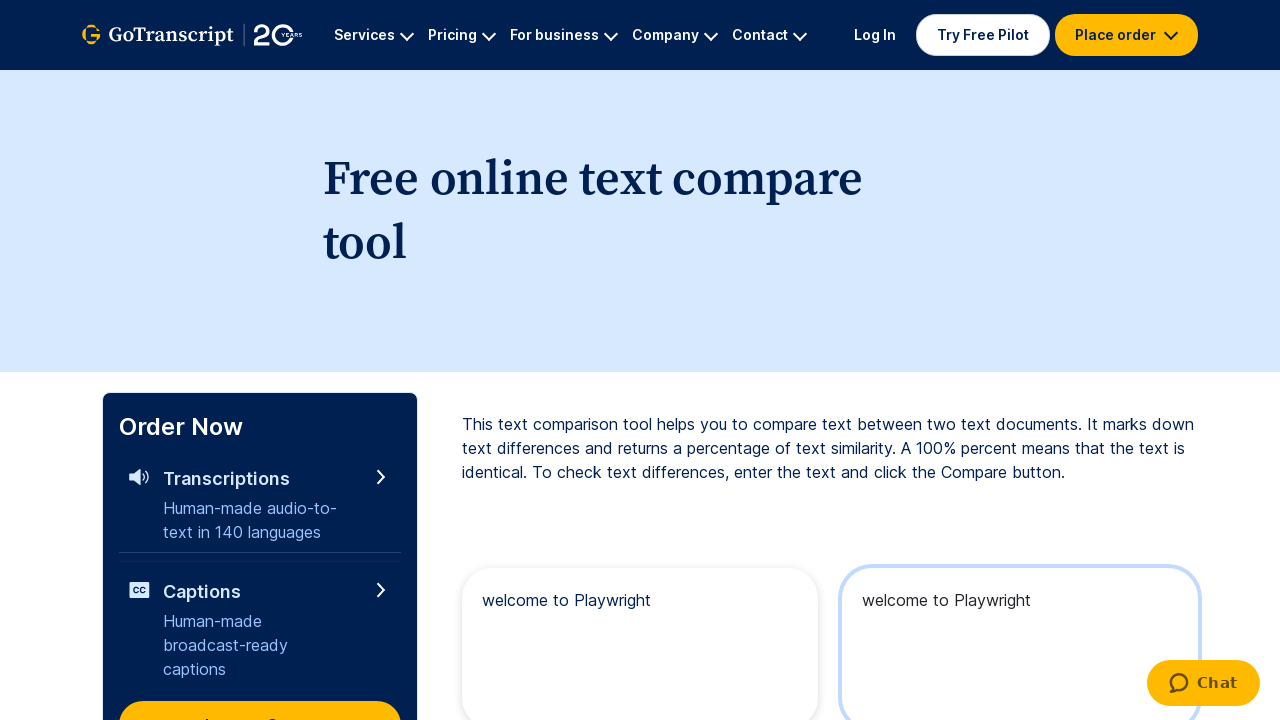

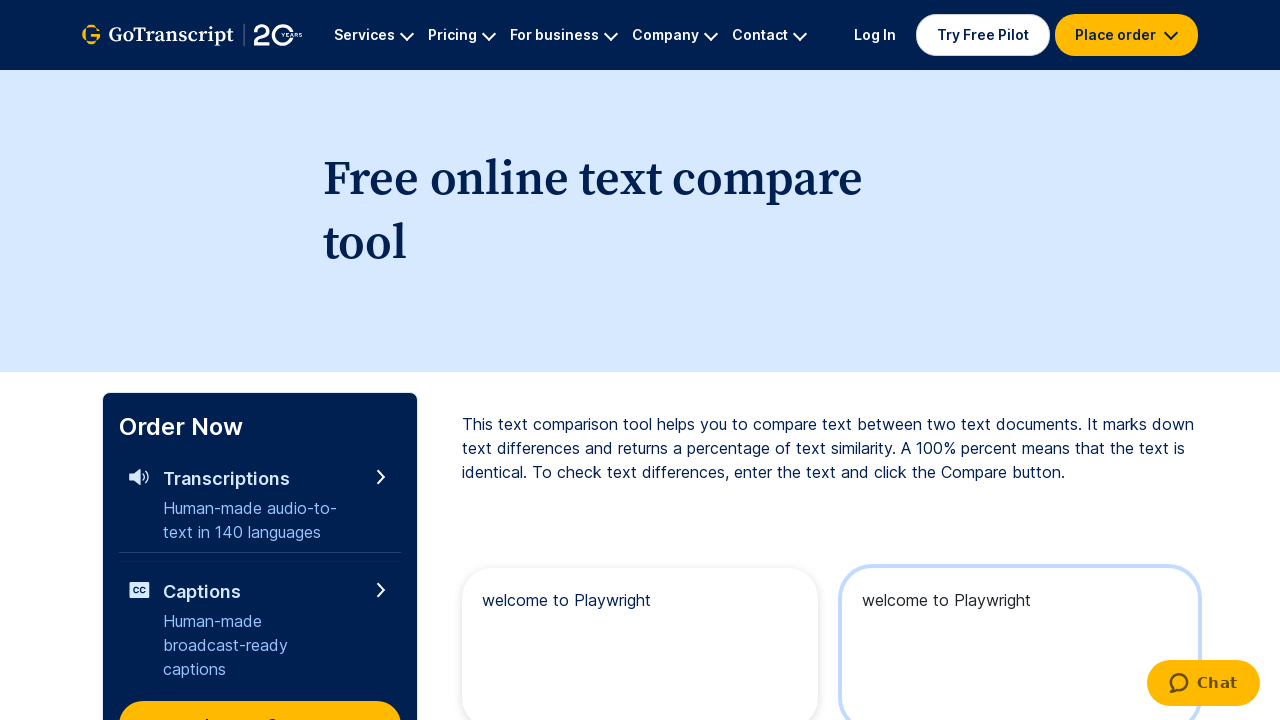